Tests confirm JavaScript alert by triggering it, verifying the alert text, and dismissing the alert

Starting URL: https://v1.training-support.net/selenium/javascript-alerts

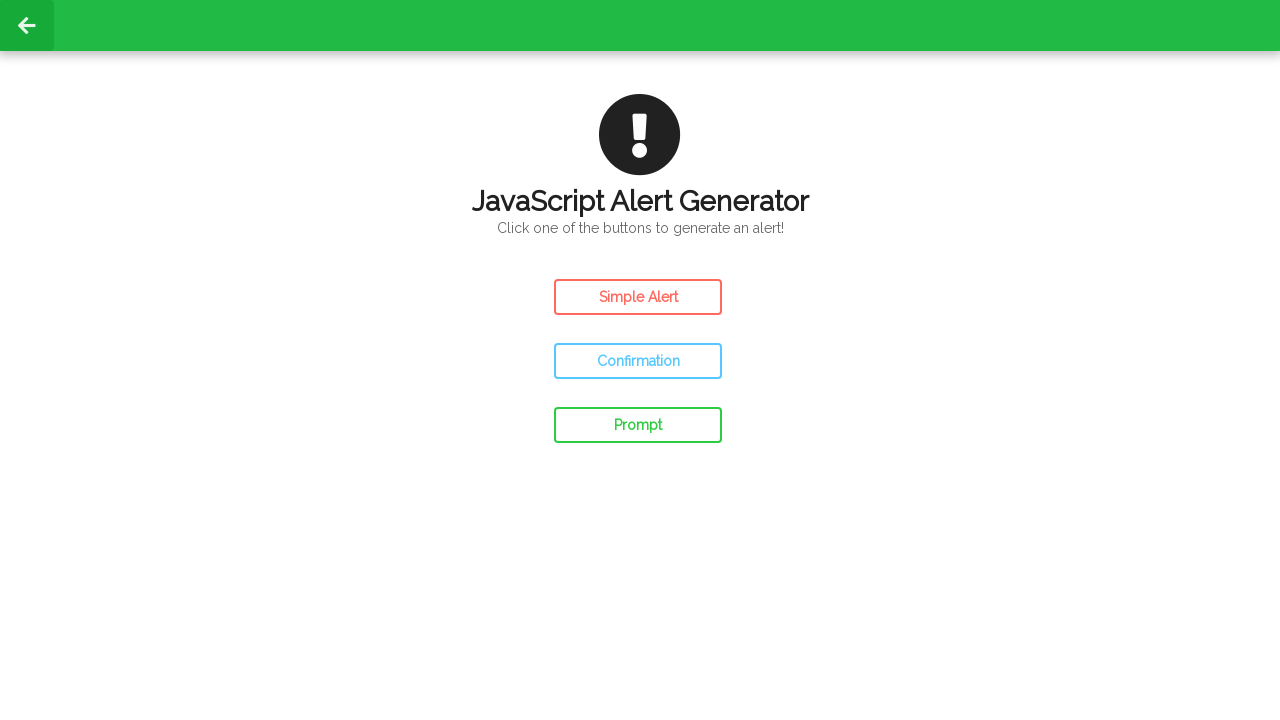

Clicked the Confirm Alert button to trigger the alert at (638, 361) on #confirm
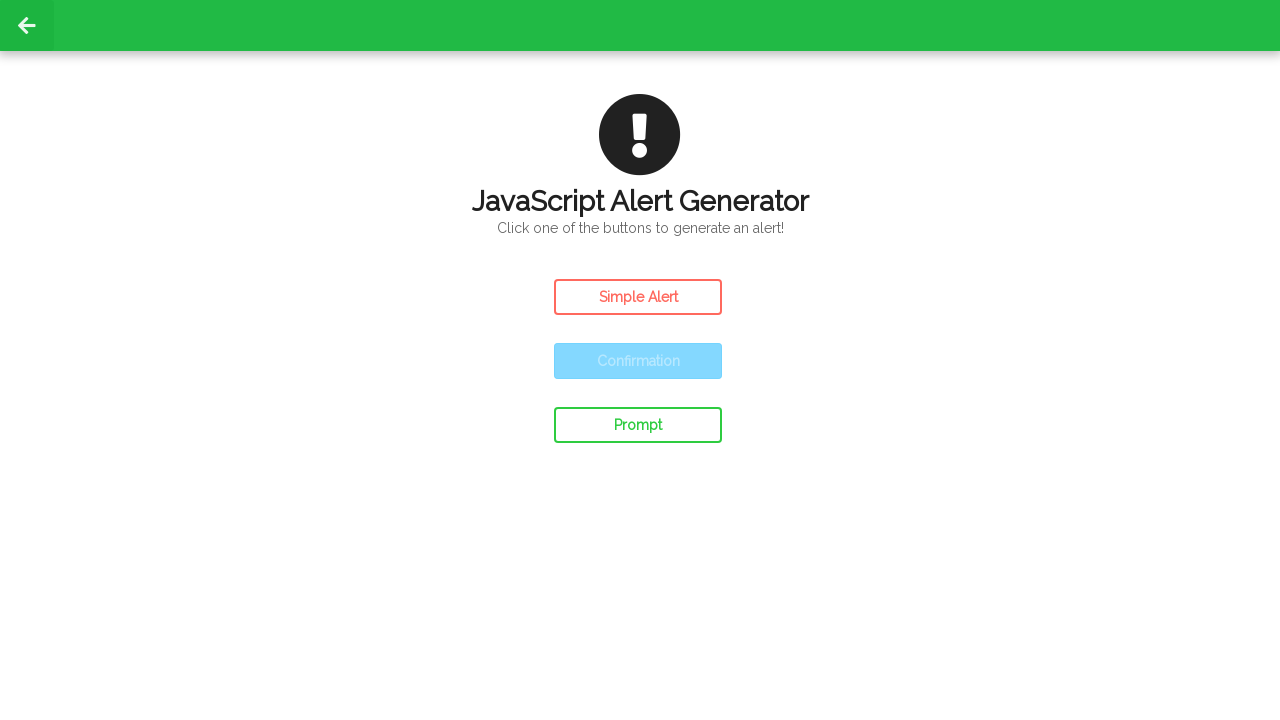

Set up dialog handler to dismiss the confirm alert
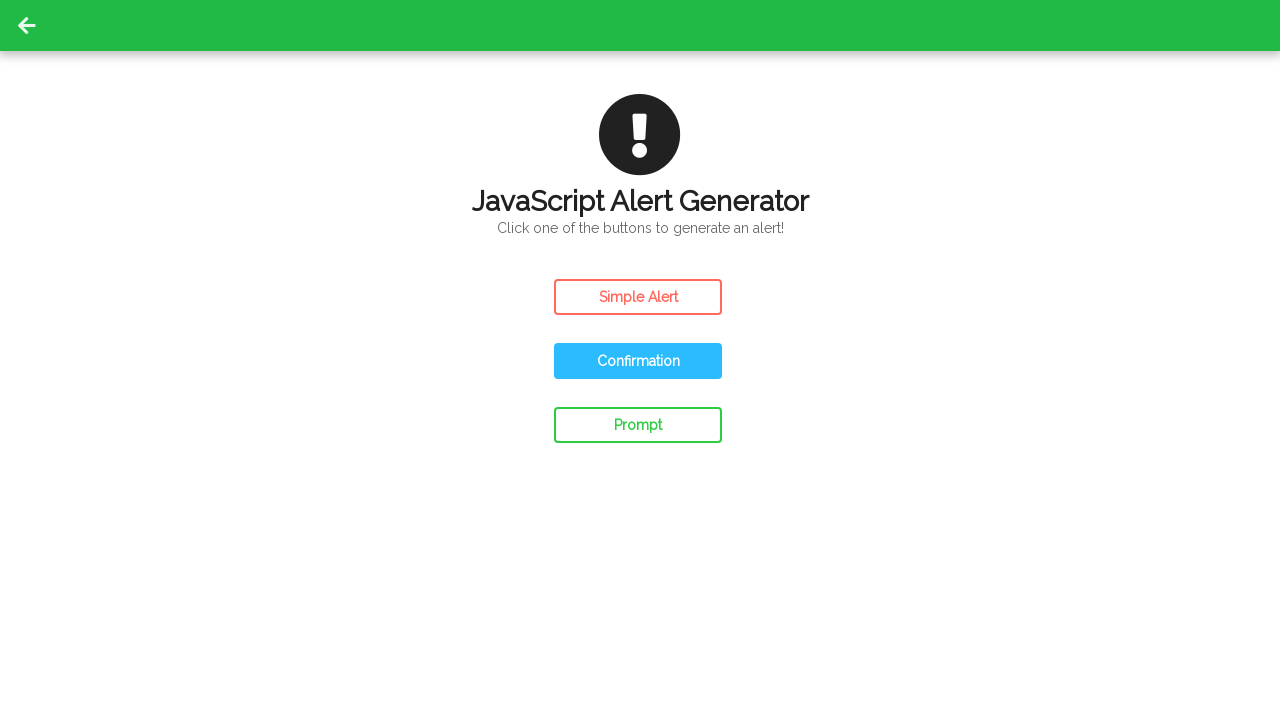

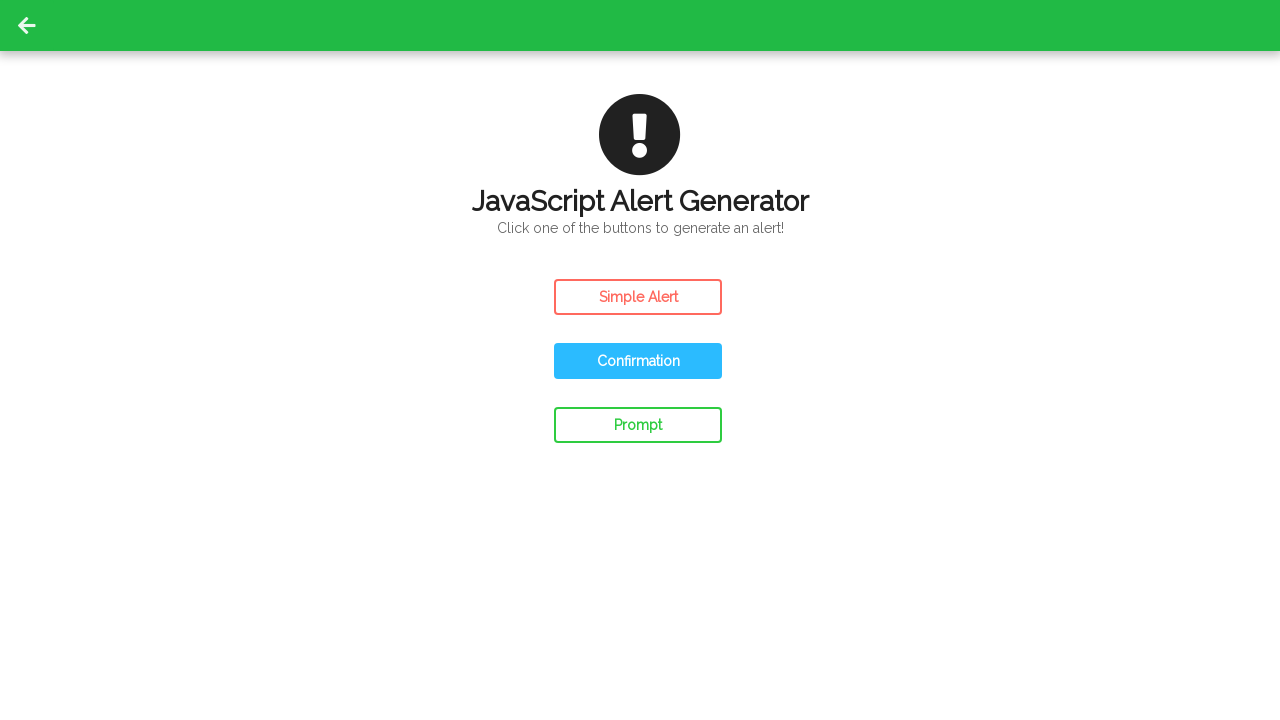